Tests that a todo item is removed if an empty text string is entered during editing.

Starting URL: https://demo.playwright.dev/todomvc

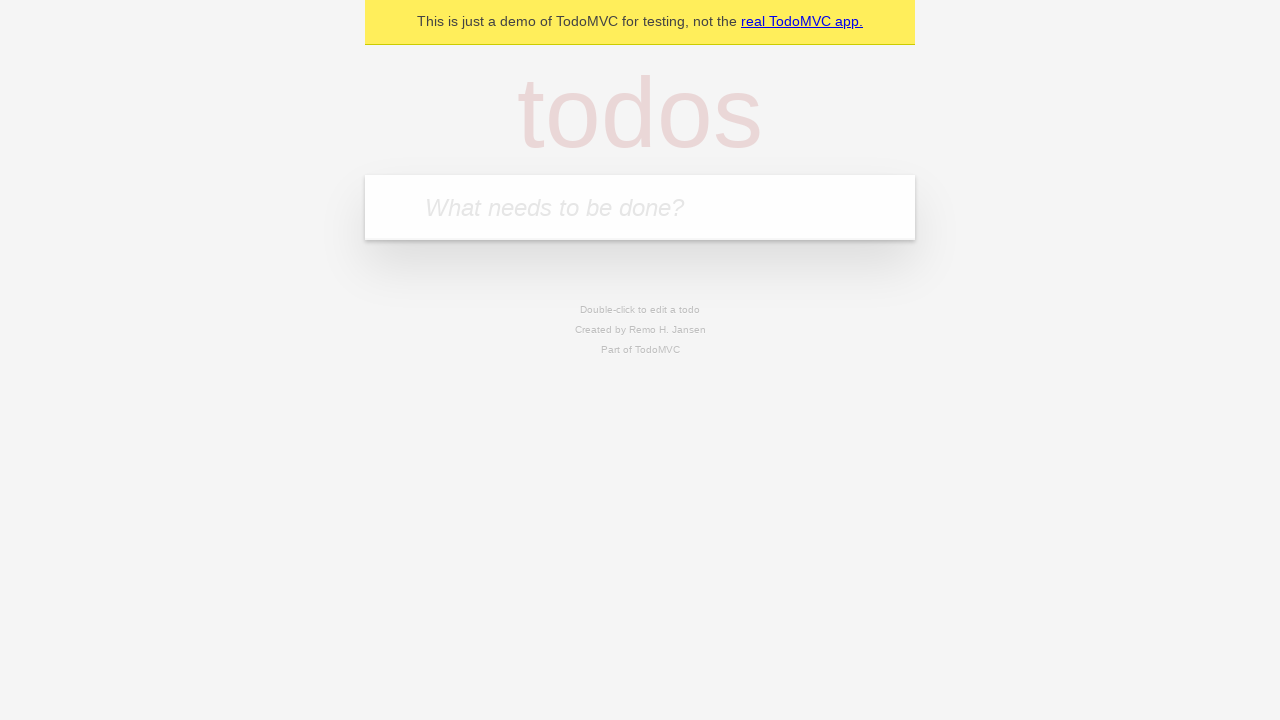

Filled first todo input with 'buy some cheese' on internal:attr=[placeholder="What needs to be done?"i]
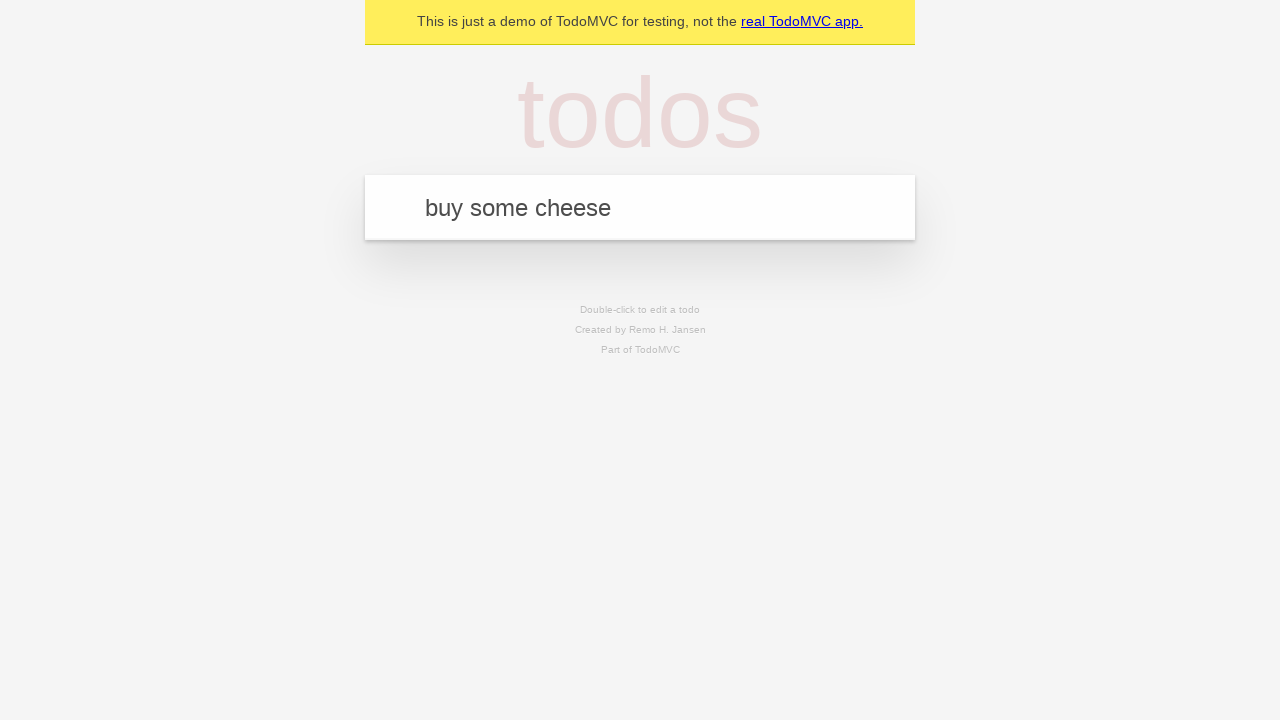

Pressed Enter to create first todo on internal:attr=[placeholder="What needs to be done?"i]
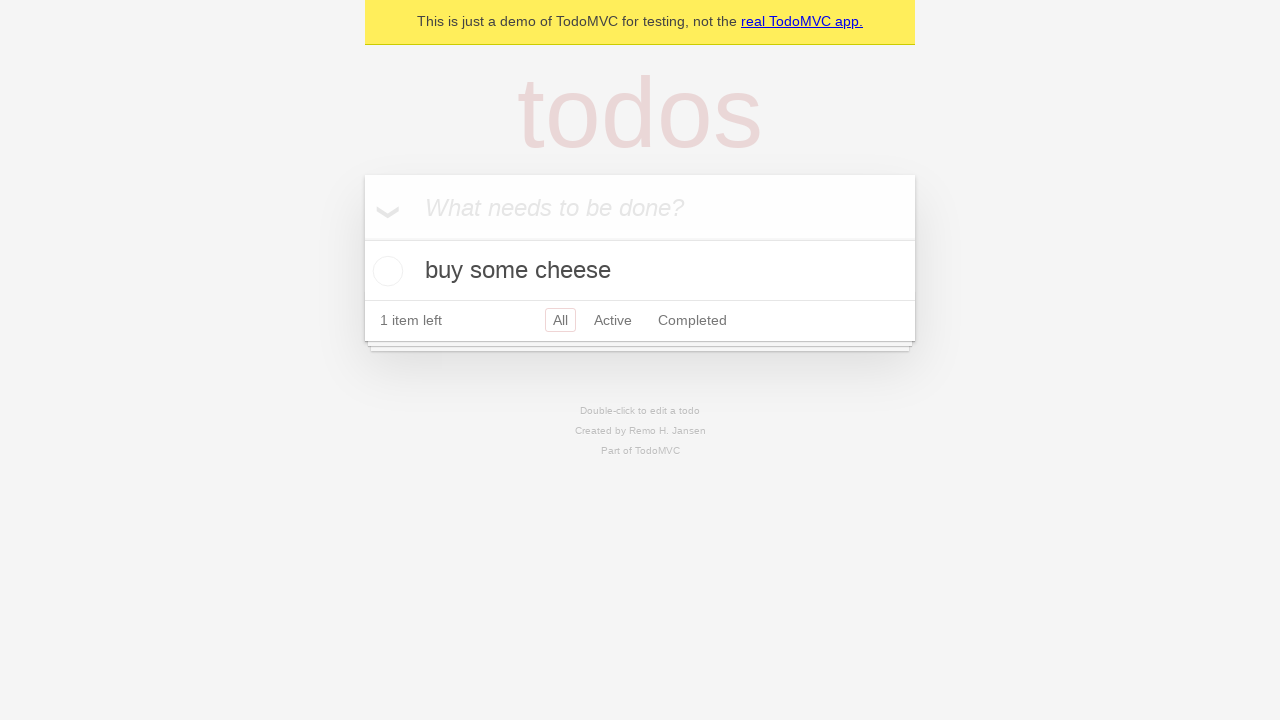

Filled second todo input with 'feed the cat' on internal:attr=[placeholder="What needs to be done?"i]
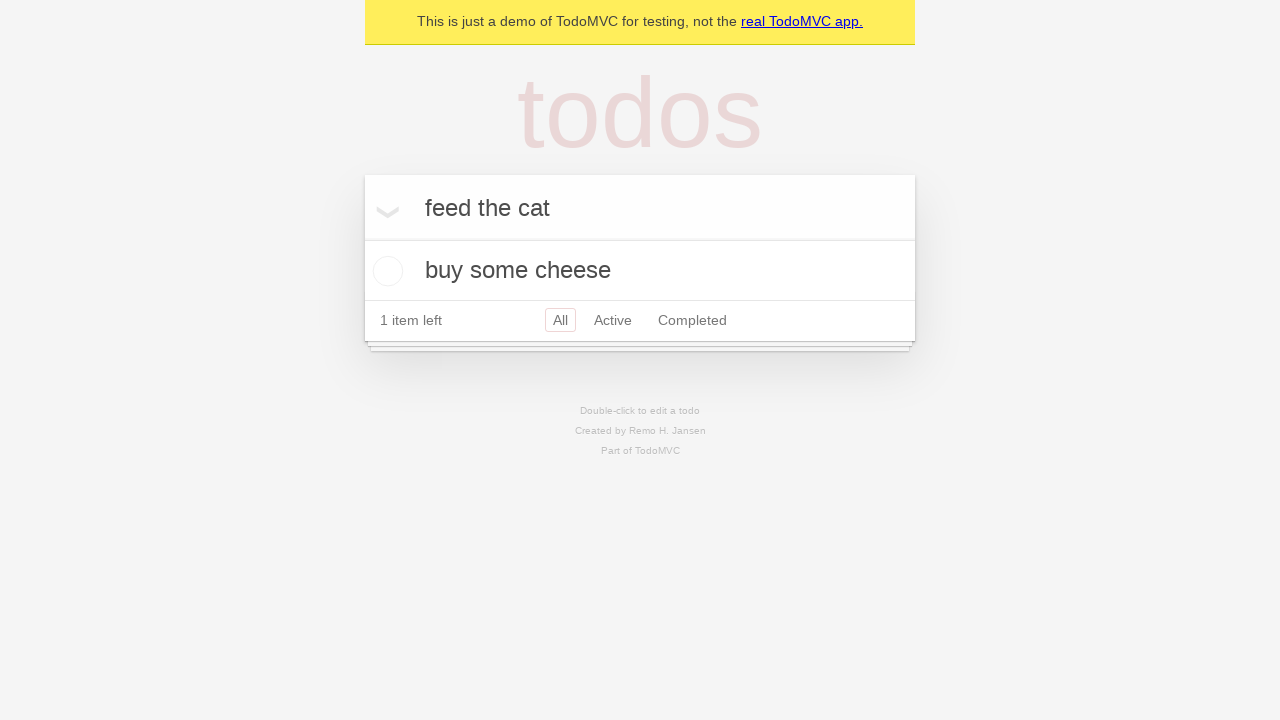

Pressed Enter to create second todo on internal:attr=[placeholder="What needs to be done?"i]
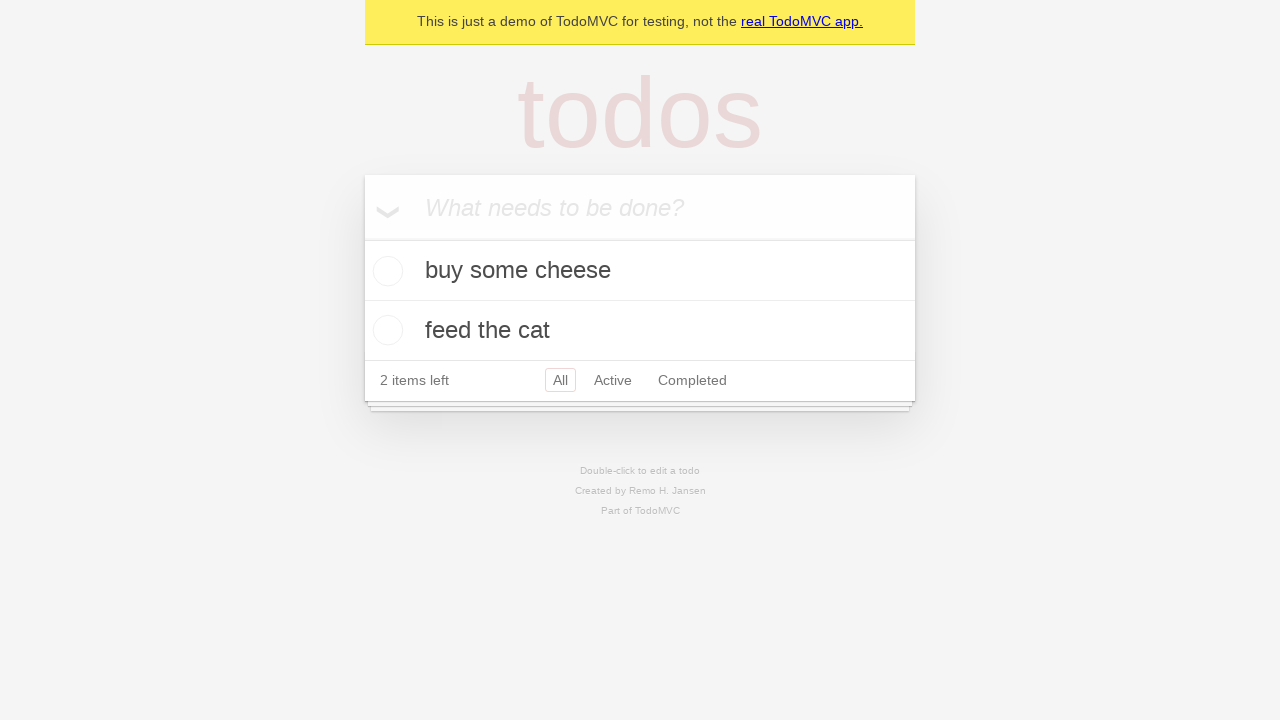

Filled third todo input with 'book a doctors appointment' on internal:attr=[placeholder="What needs to be done?"i]
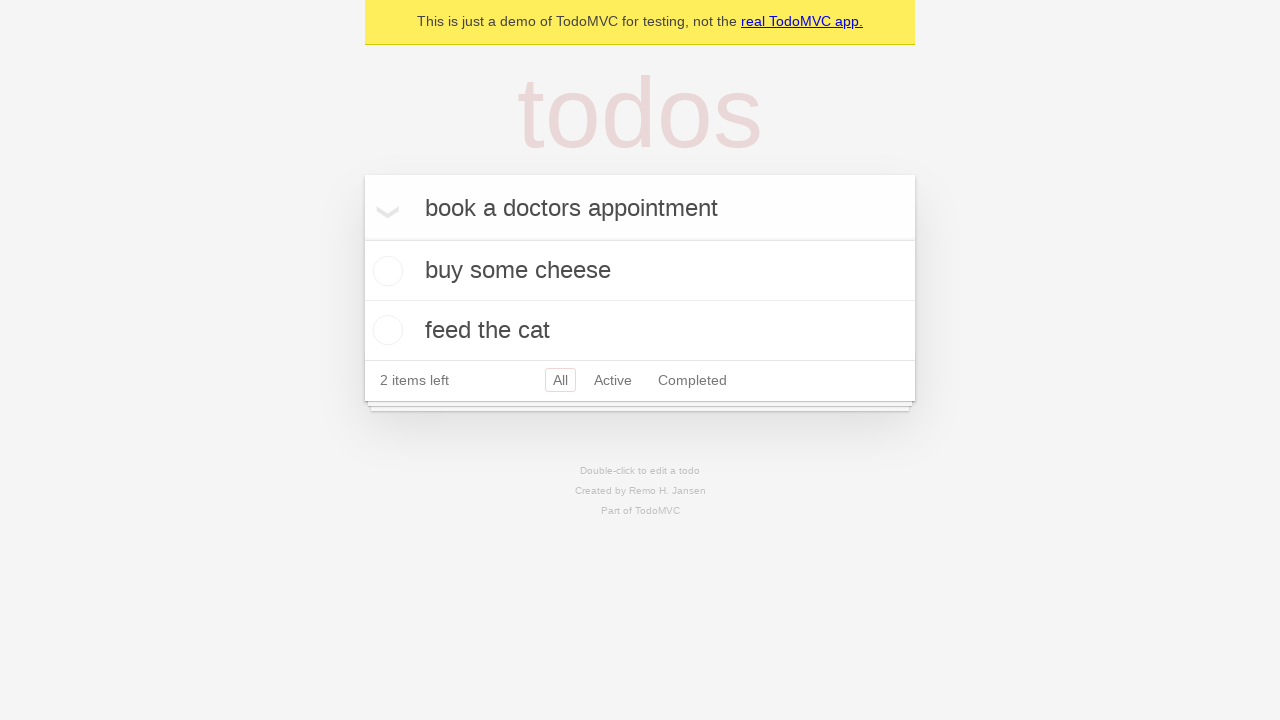

Pressed Enter to create third todo on internal:attr=[placeholder="What needs to be done?"i]
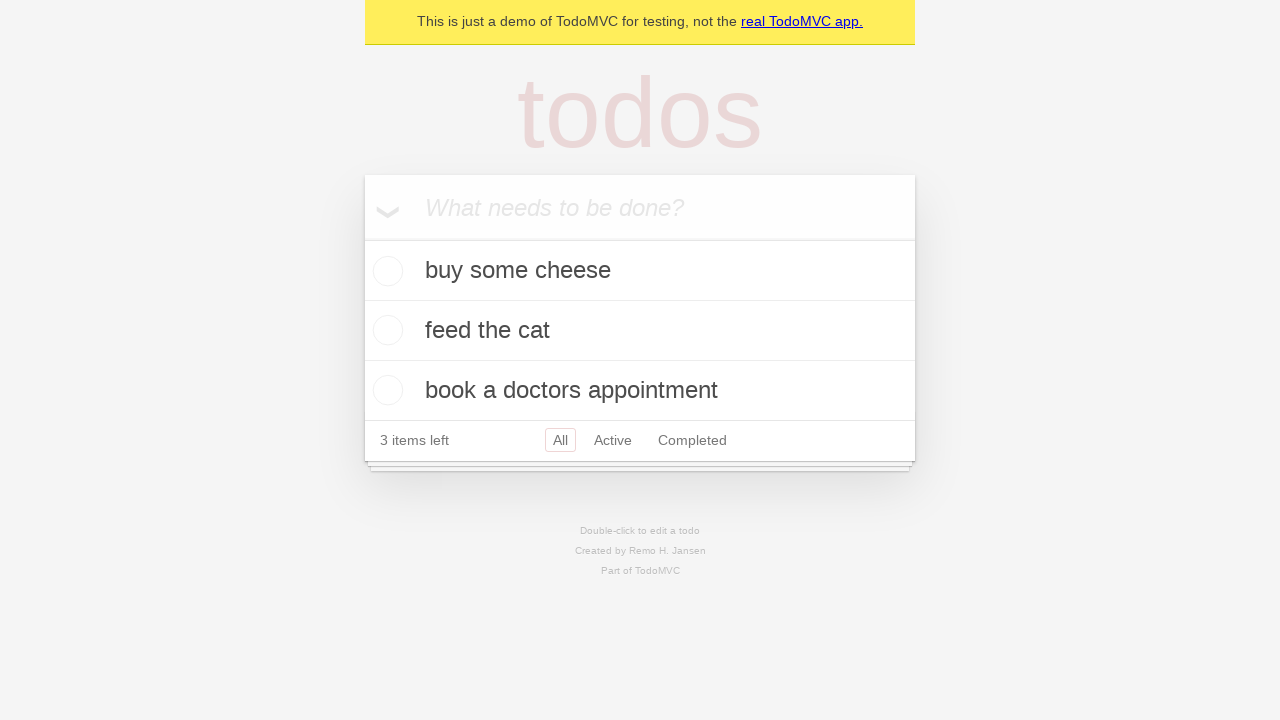

Double-clicked second todo item to enter edit mode at (640, 331) on internal:testid=[data-testid="todo-item"s] >> nth=1
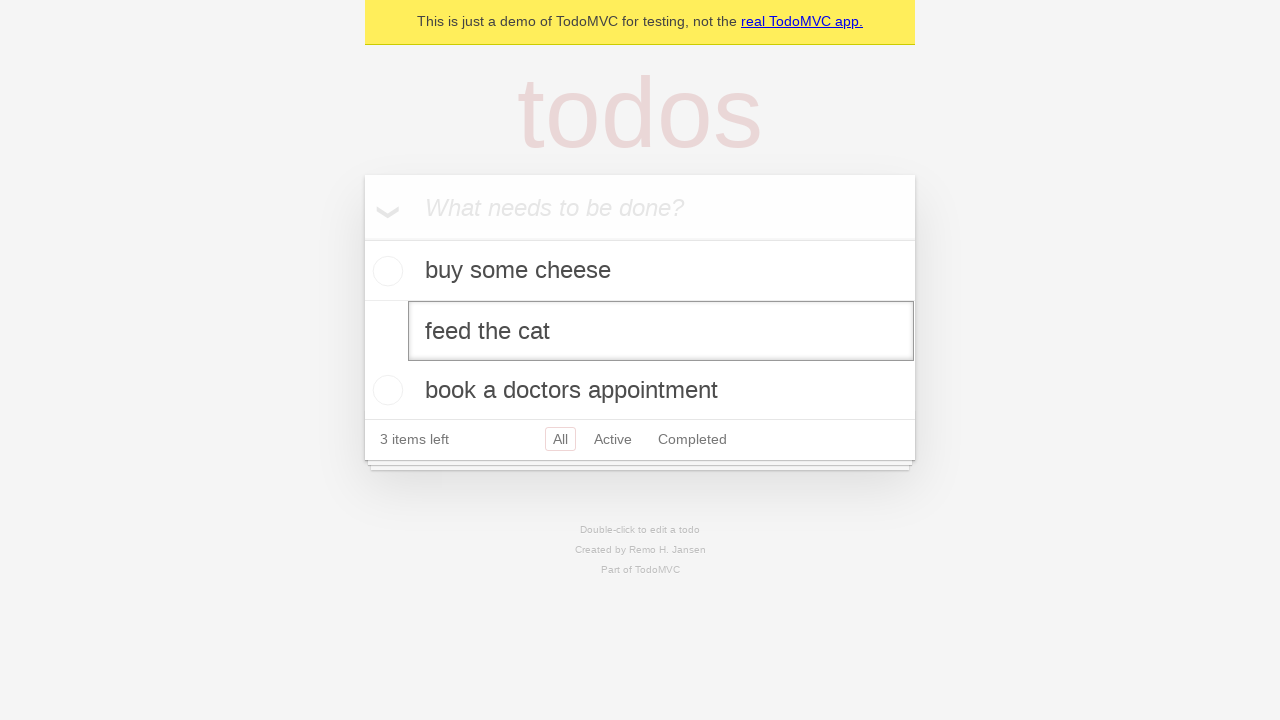

Filled edit textbox with empty string on internal:testid=[data-testid="todo-item"s] >> nth=1 >> internal:role=textbox[nam
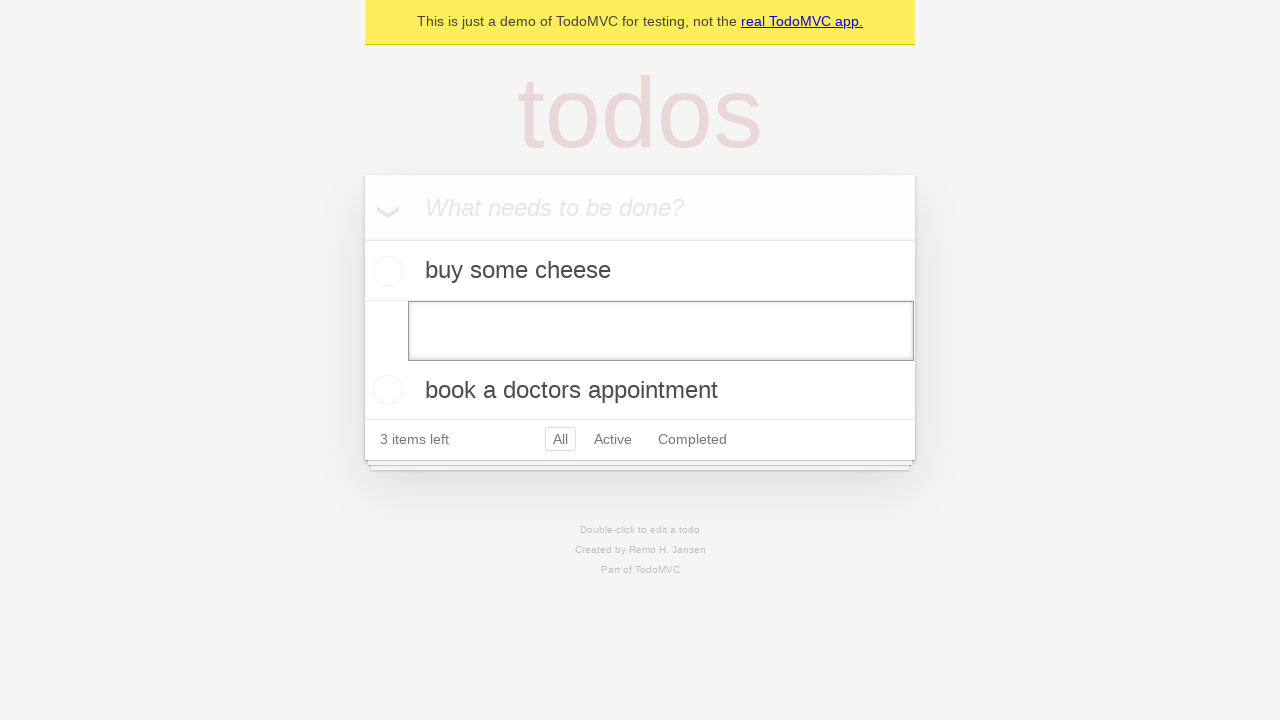

Pressed Enter to confirm edit with empty text, removing the todo item on internal:testid=[data-testid="todo-item"s] >> nth=1 >> internal:role=textbox[nam
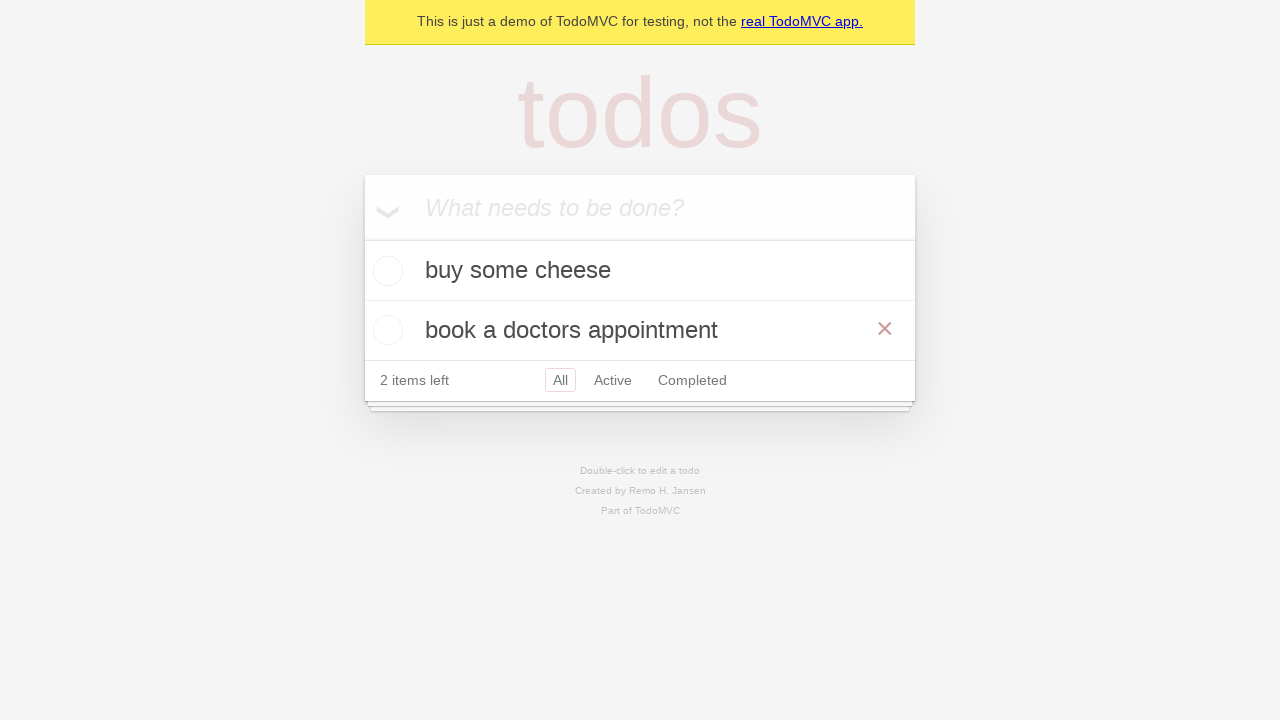

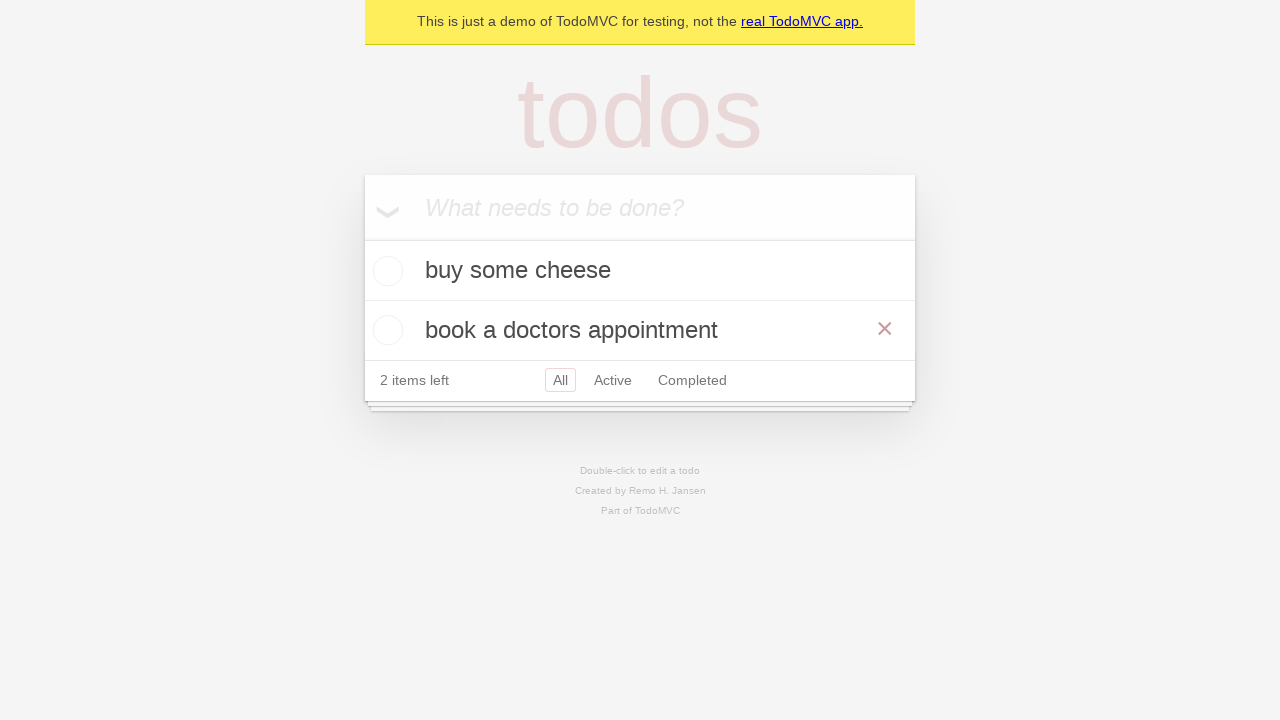